Clicks on the Toys category link

Starting URL: https://www.target.com

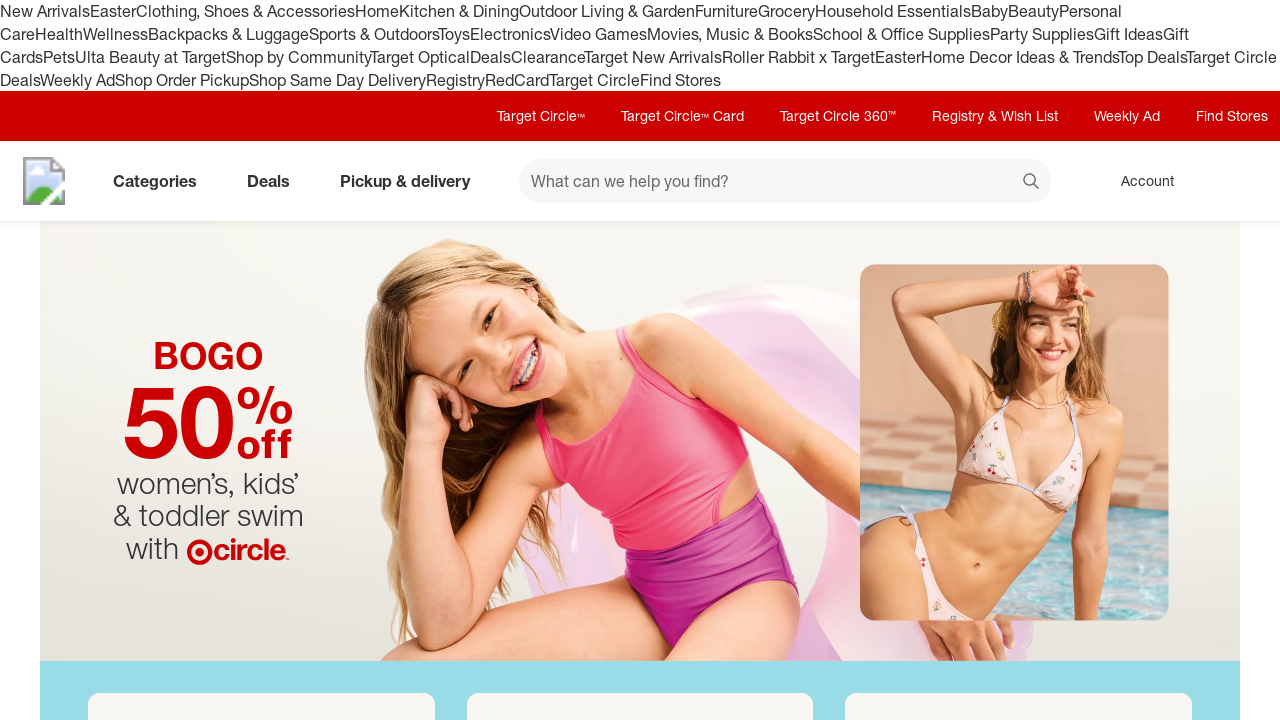

Clicked on the Toys category link at (454, 34) on a:text('Toys')
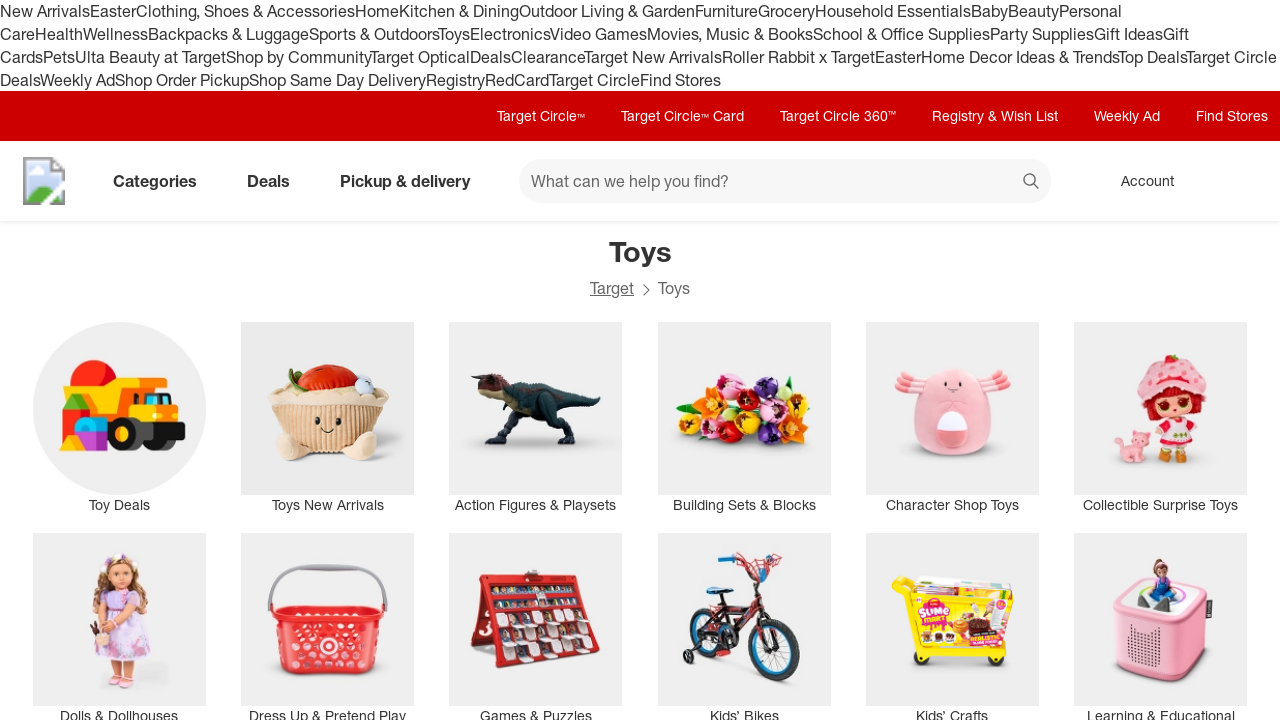

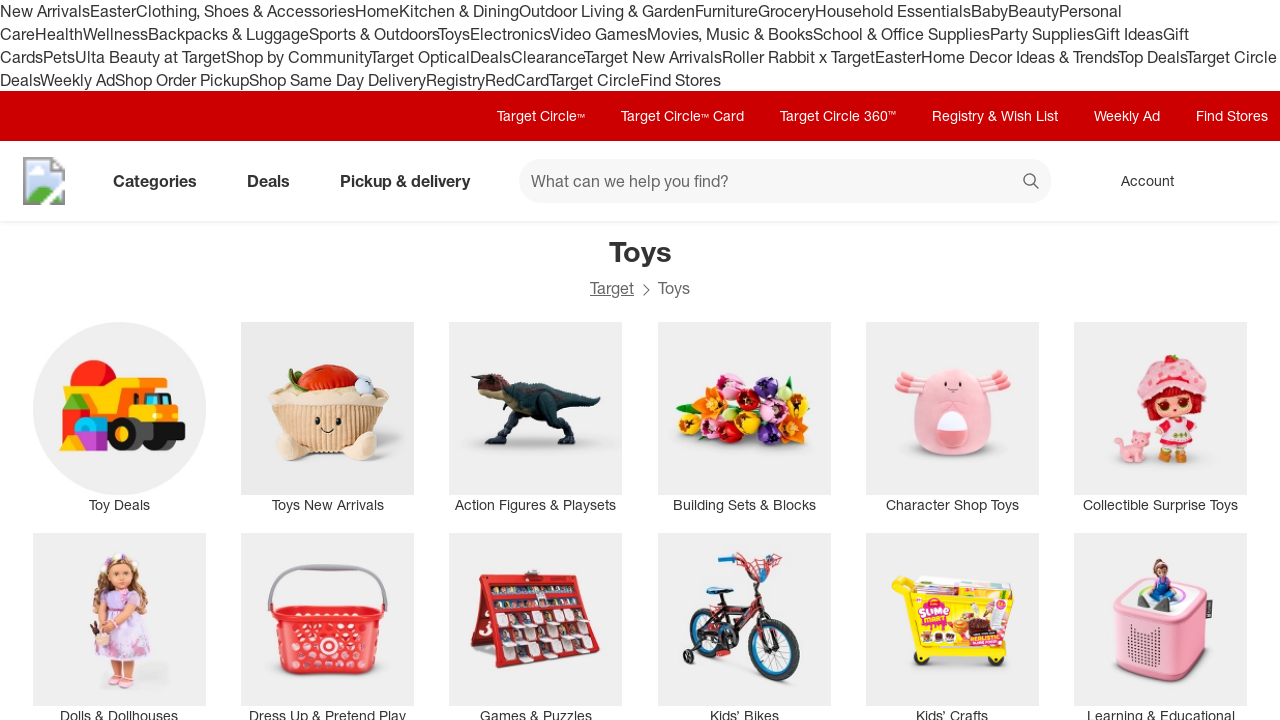